Tests dropdown selection by selecting option 2 and verifying the selection

Starting URL: https://the-internet.herokuapp.com/dropdown

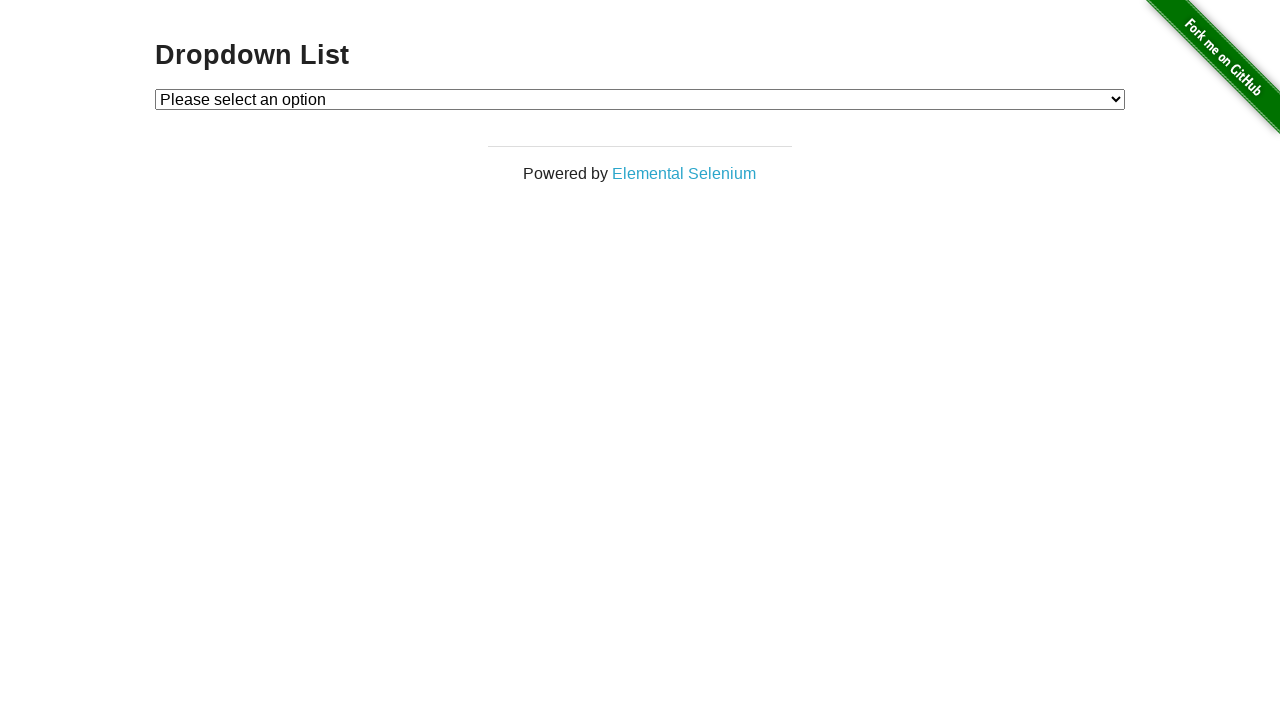

Navigated to dropdown page
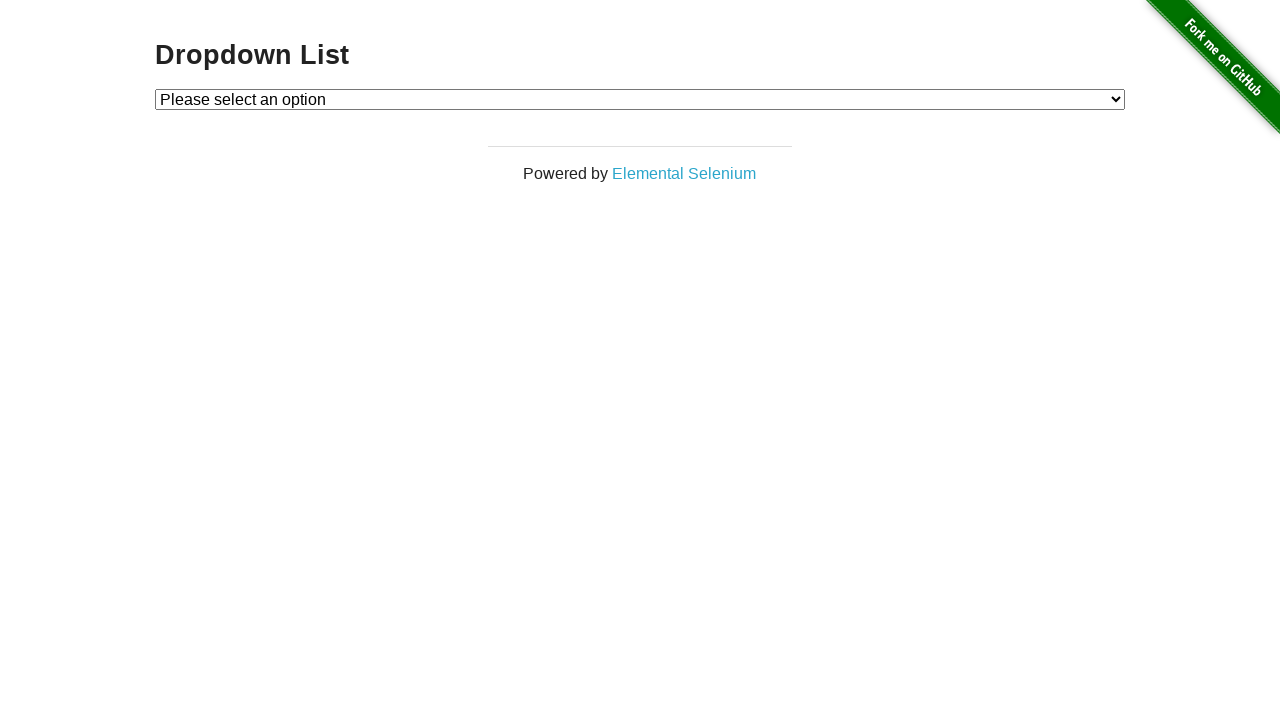

Selected option 2 from dropdown on #dropdown
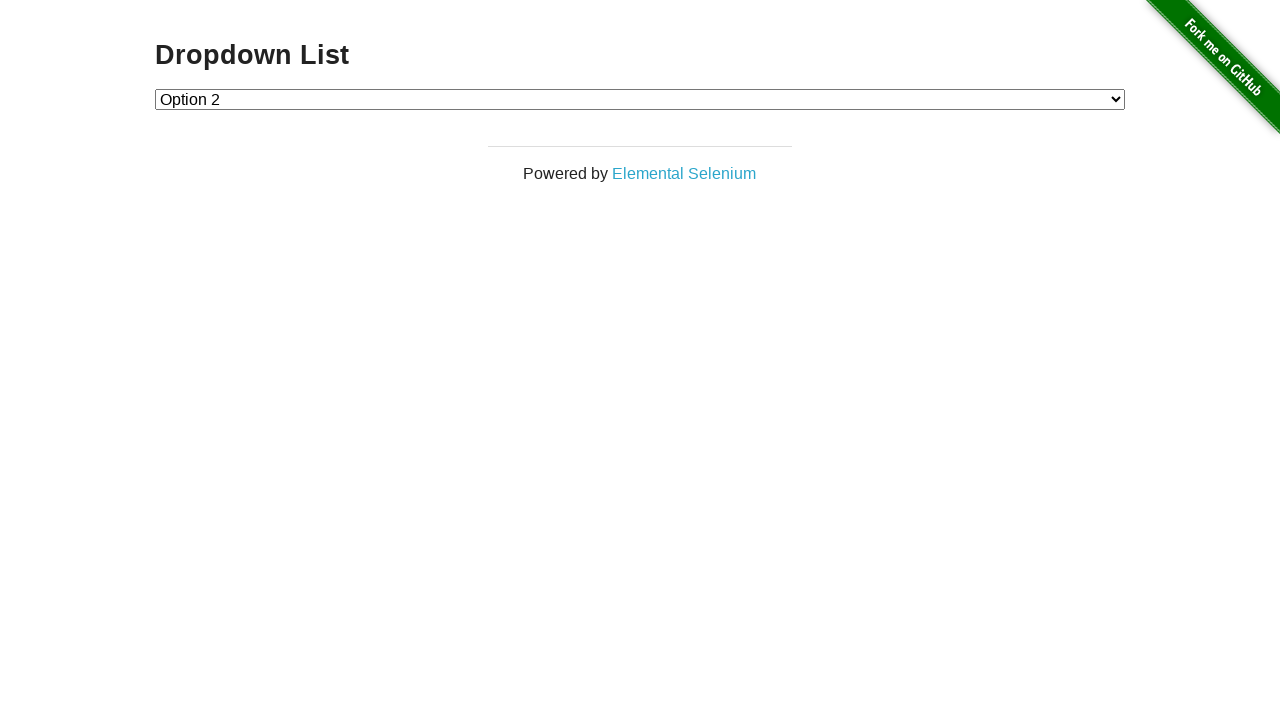

Verified that option 2 is selected
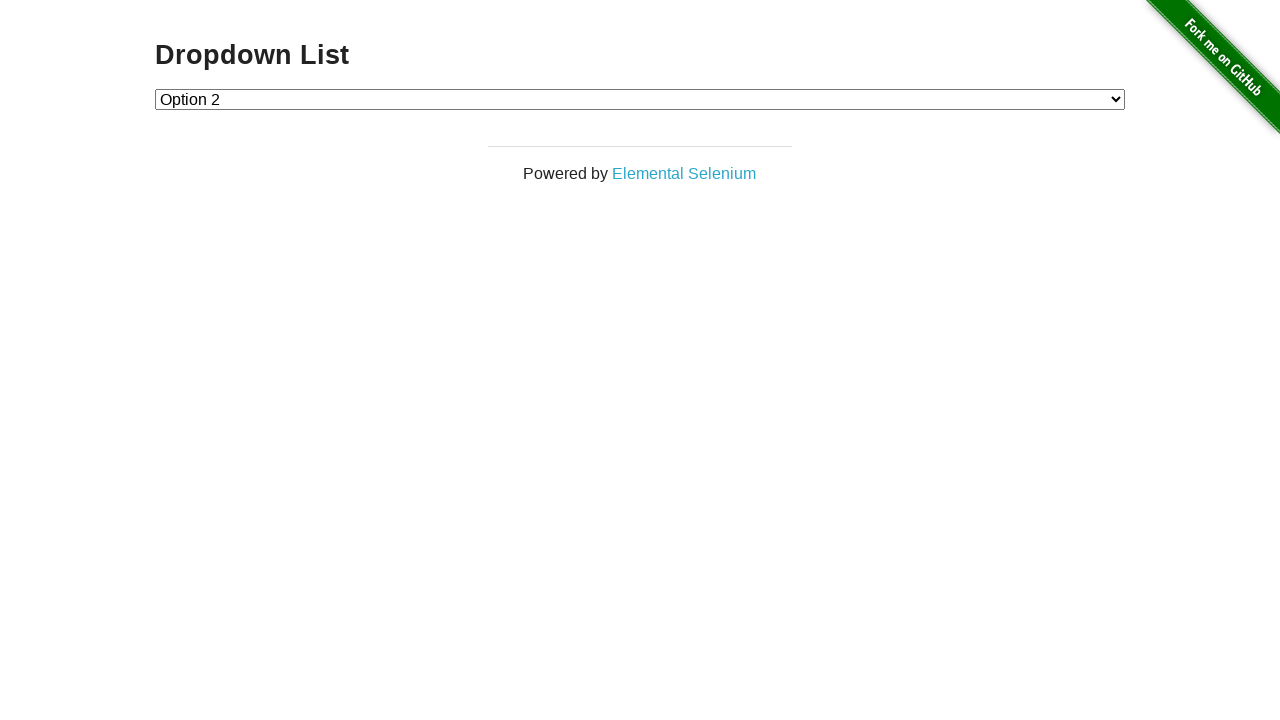

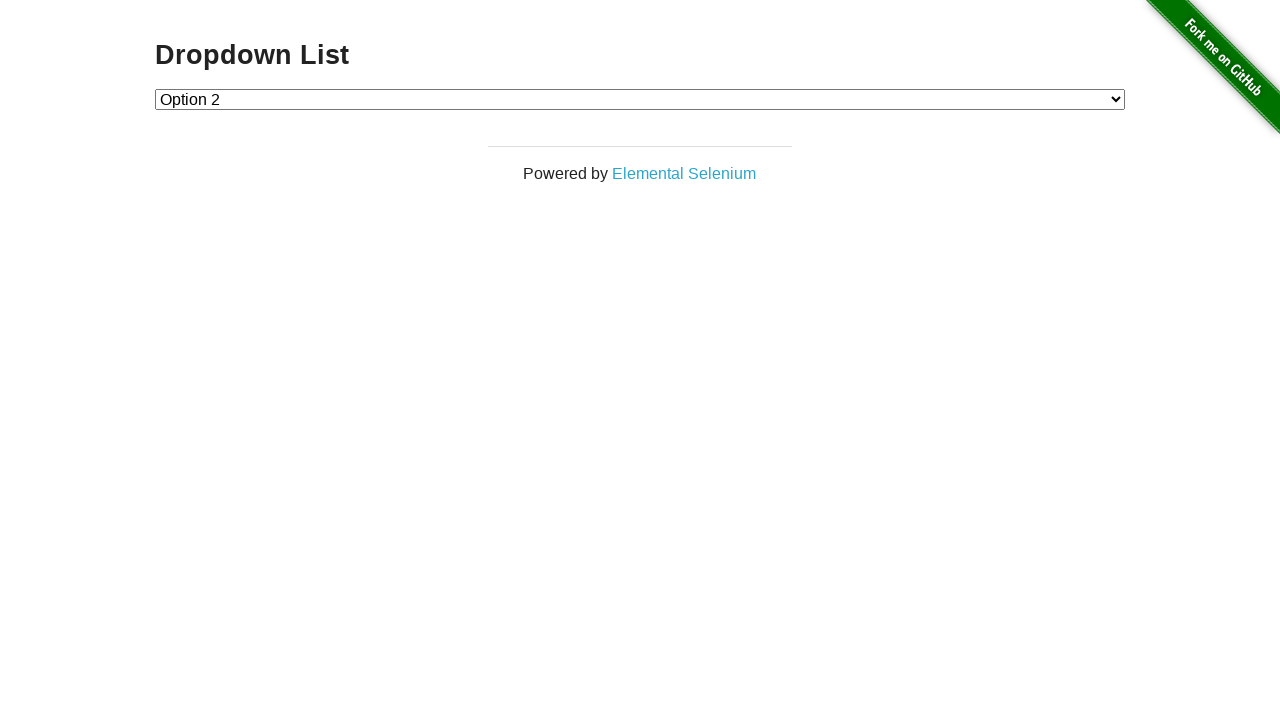